Tests add to basket functionality on an e-commerce practice page

Starting URL: https://demo.automationtesting.in/Register.html

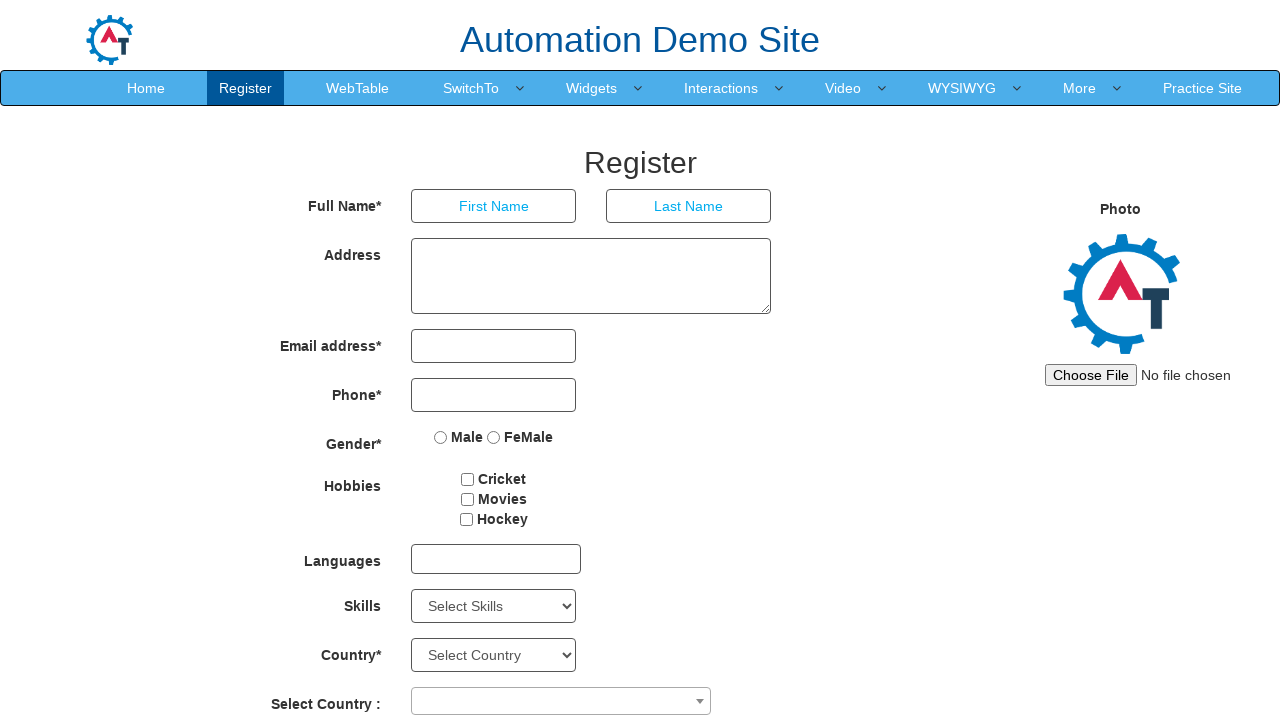

Set viewport size to 1024x768
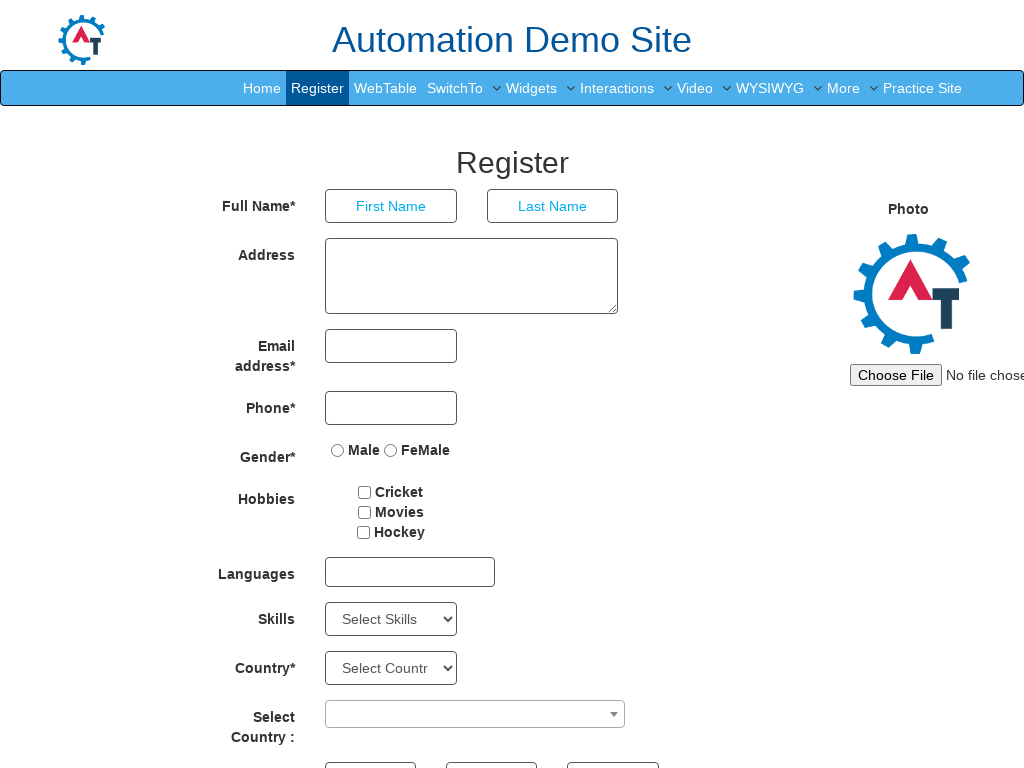

Clicked on shop section in navigation menu at (922, 88) on #header > nav > div > div.navbar-collapse.collapse.navbar-right > ul > li:nth-ch
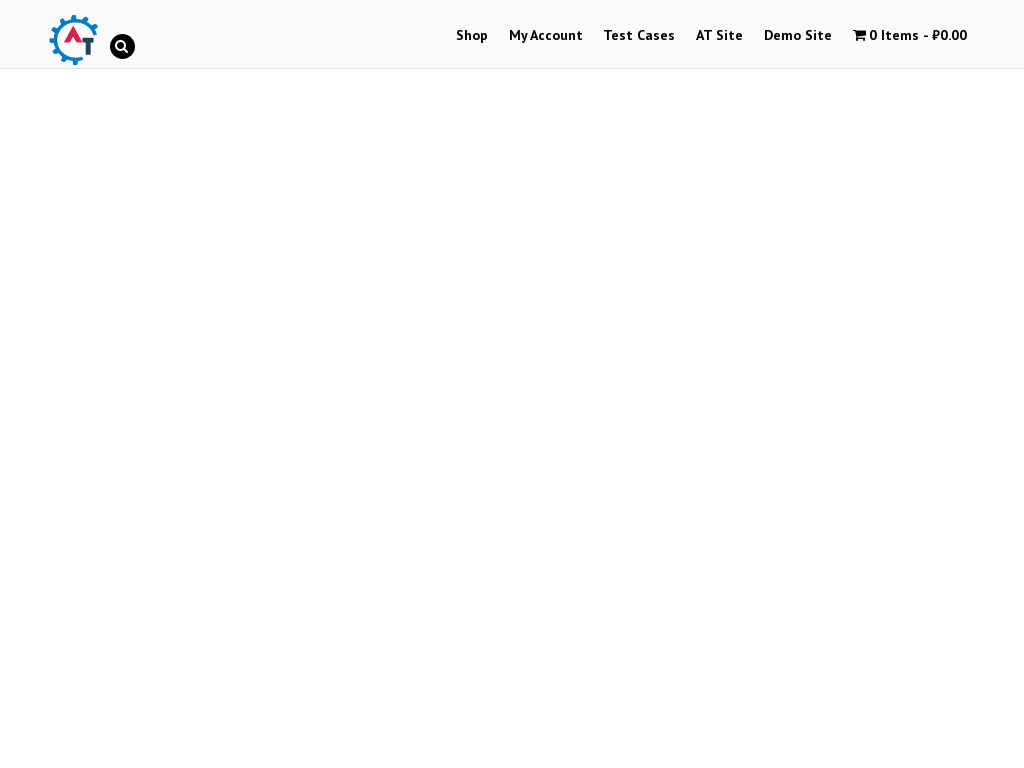

Waited 2 seconds for page navigation to complete
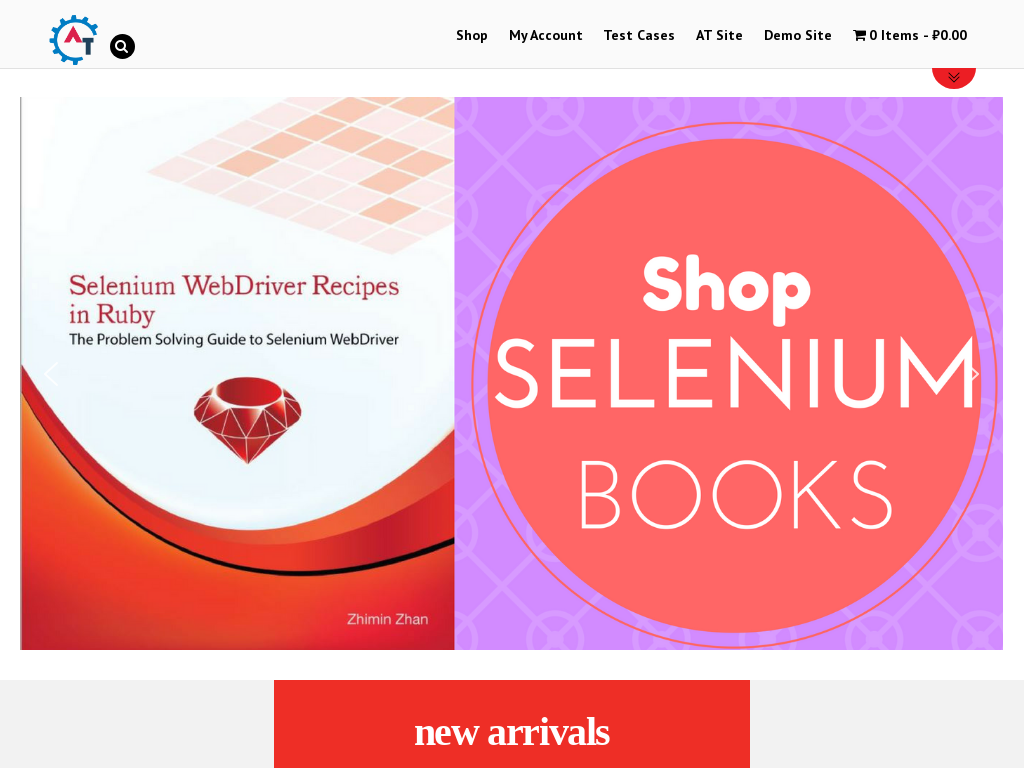

Clicked on JavaScript product category at (472, 36) on #menu-item-40 > a
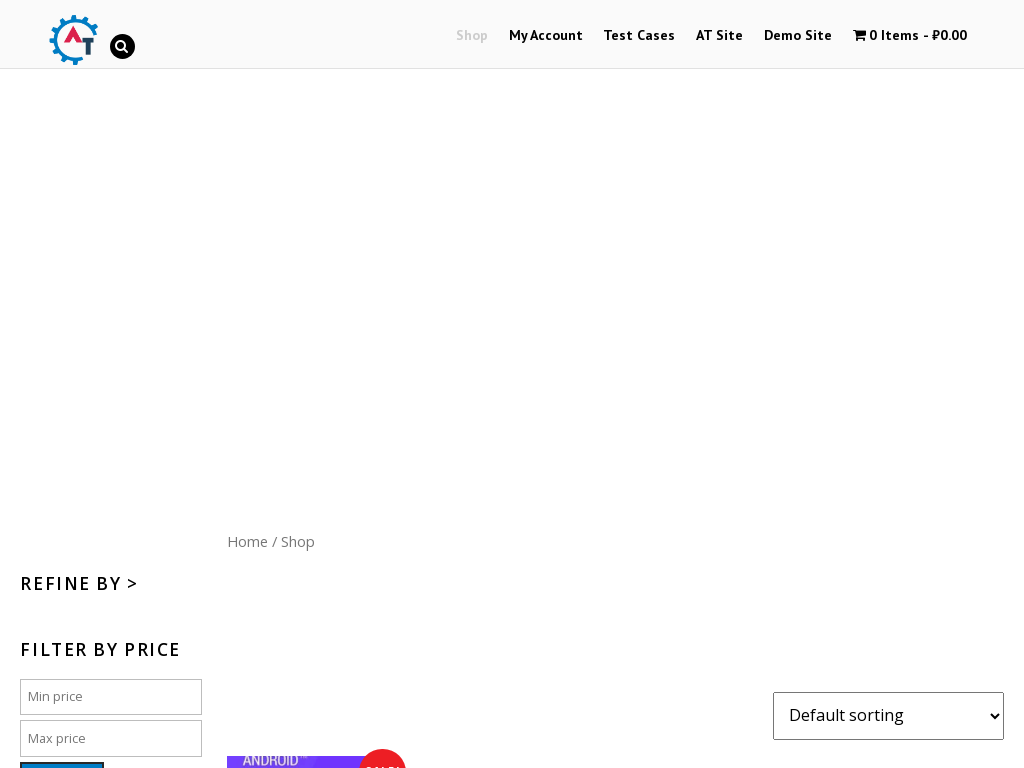

Clicked 'Add to Cart' button for JavaScript product at (513, 385) on #content > ul > li.post-170.product.type-product.status-publish.product_cat-java
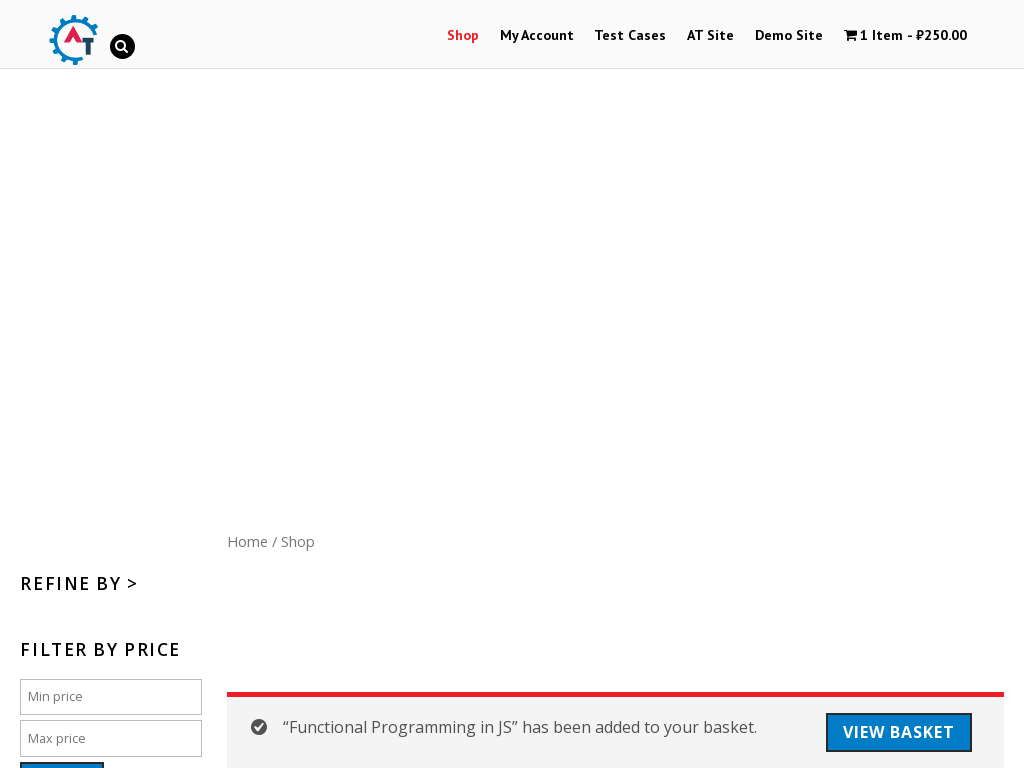

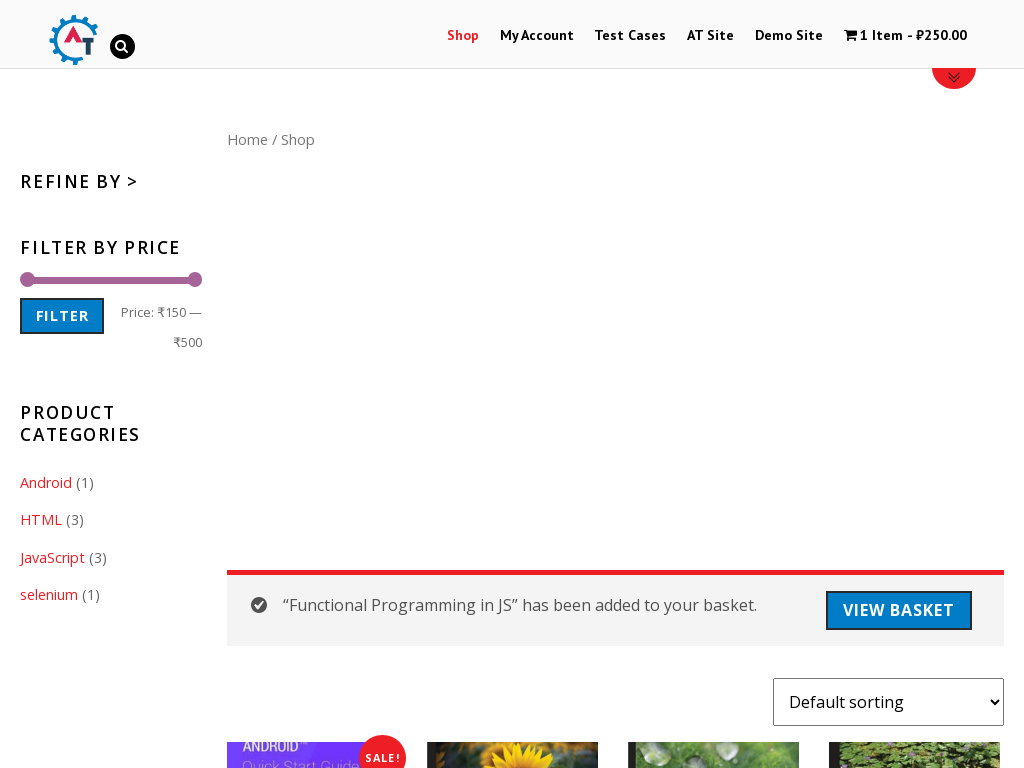